Tests window handling functionality by opening a new window through "Try it Yourself" link, switching between windows, interacting with iframe content, and navigating back to the original window

Starting URL: https://www.w3schools.com/jsref/met_win_open.asp

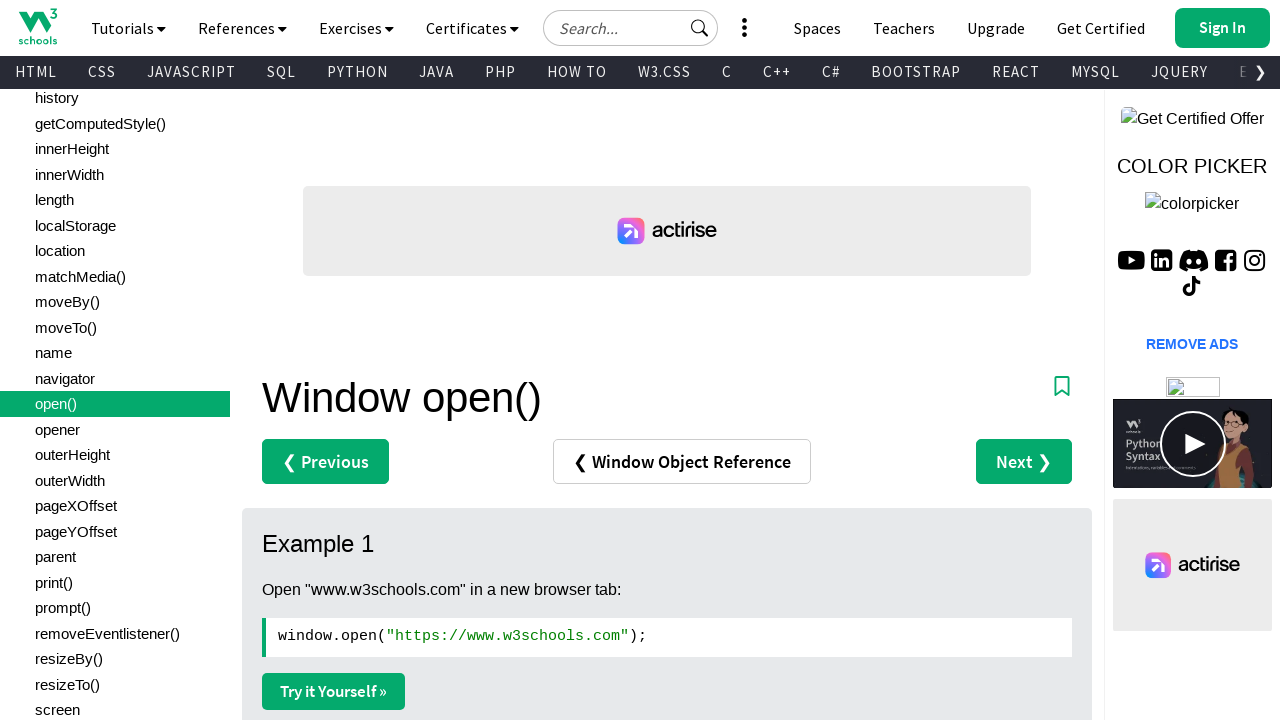

Stored reference to the first window
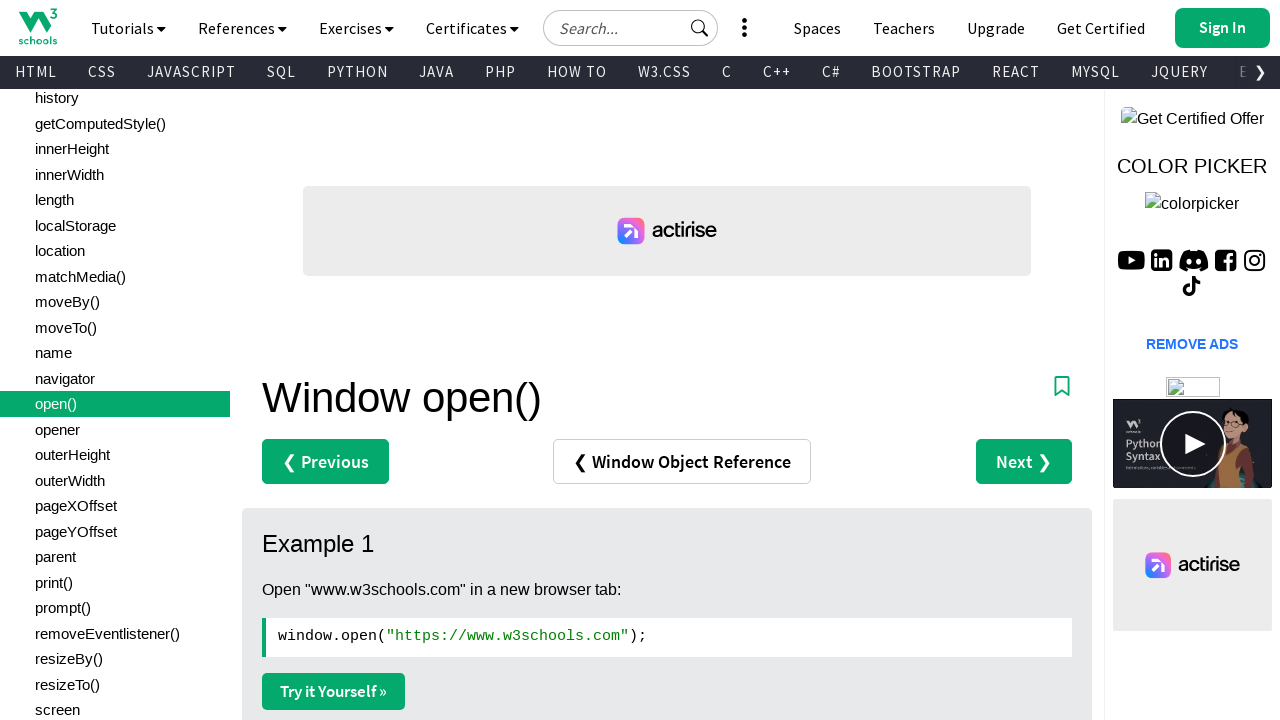

Clicked 'Try it Yourself' link to open a new window at (334, 691) on text=Try it Yourself
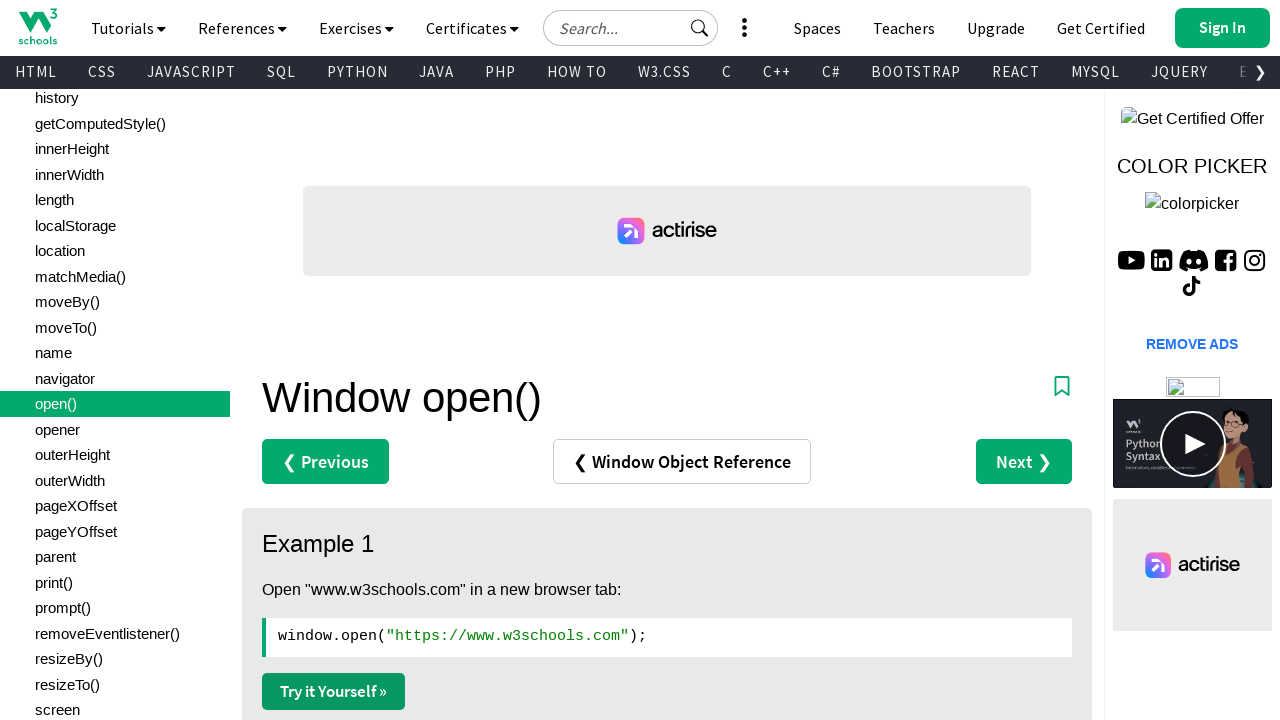

Captured reference to the newly opened window
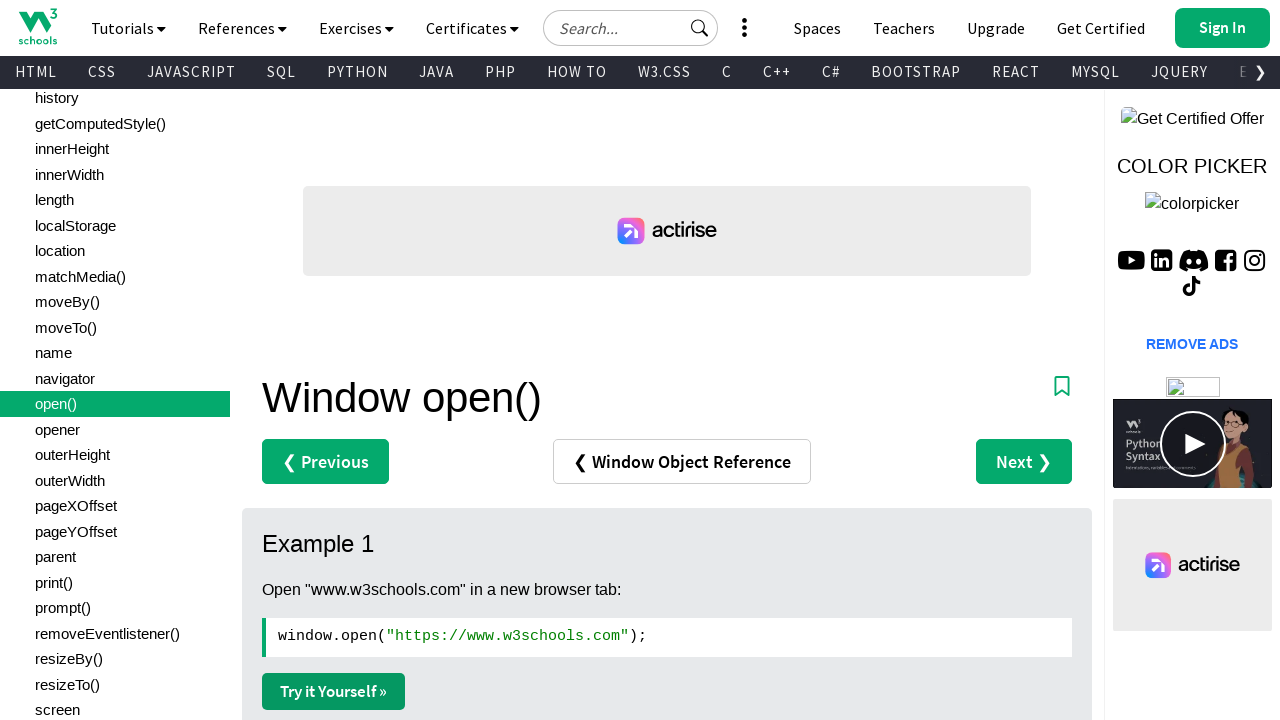

Waited for the second window to fully load
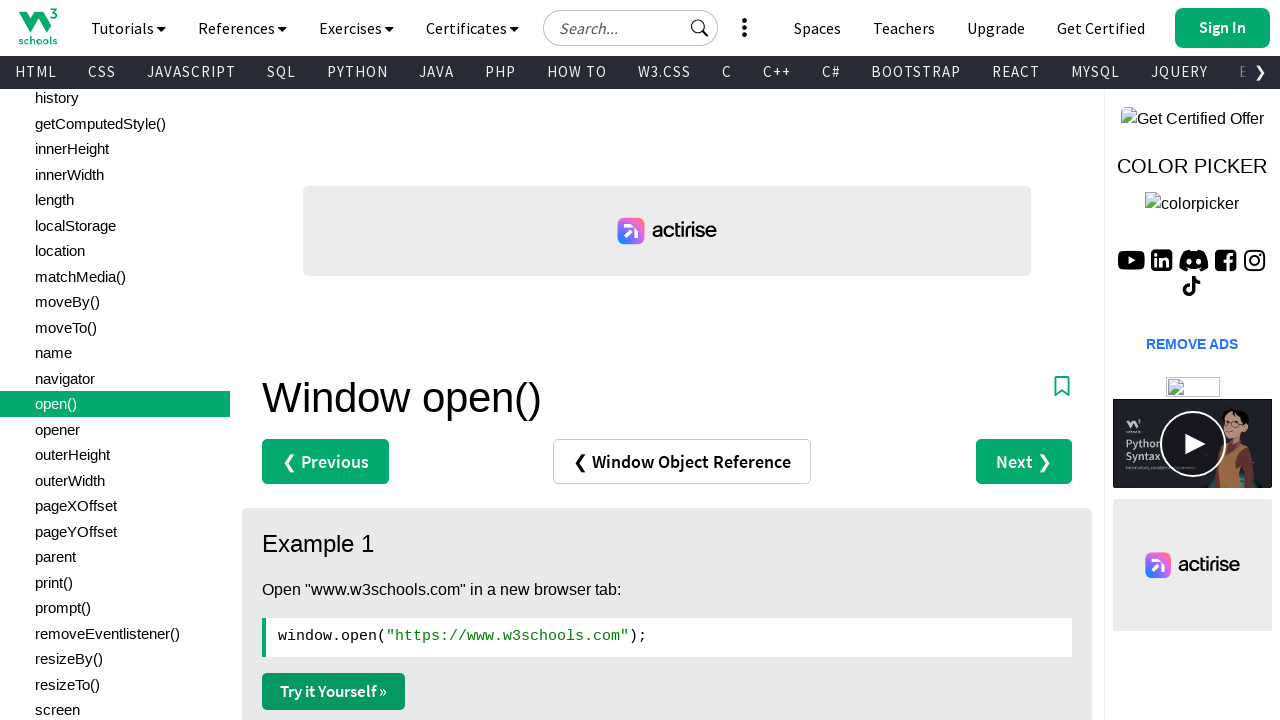

Clicked 'Try it' button inside the iframe in the second window at (551, 216) on button:has-text('Try it')
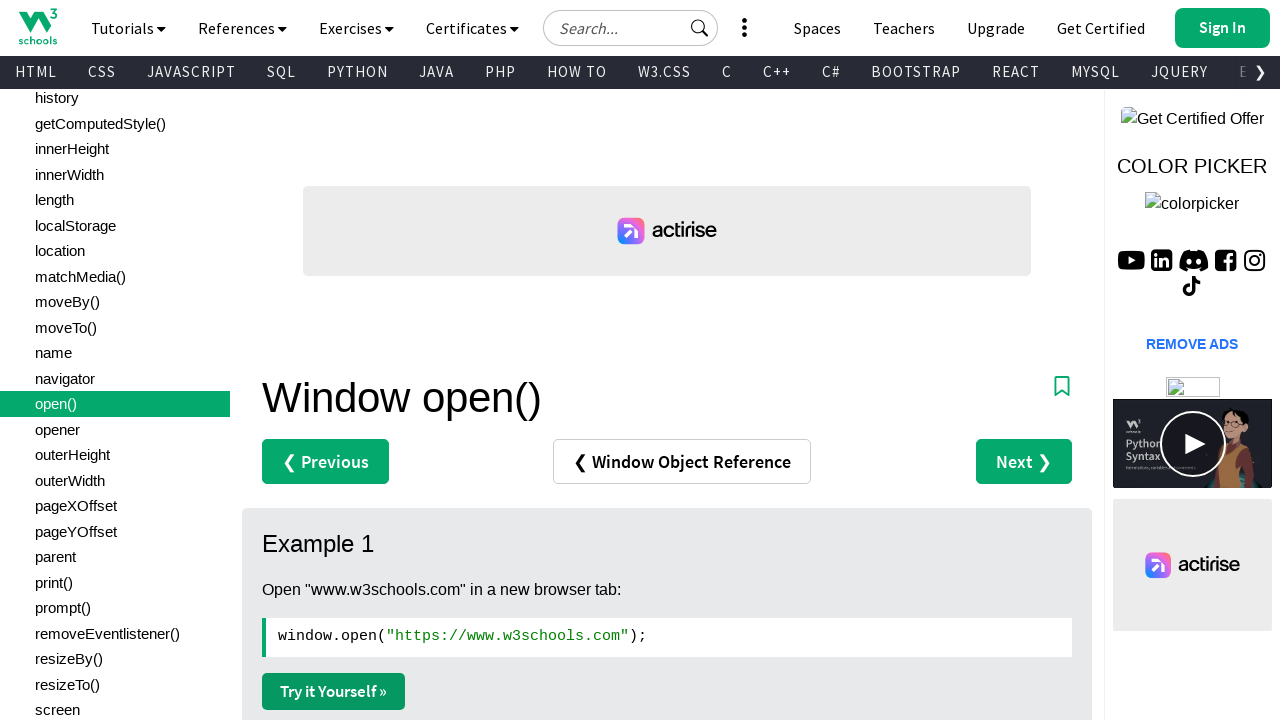

Brought the first window back to the front
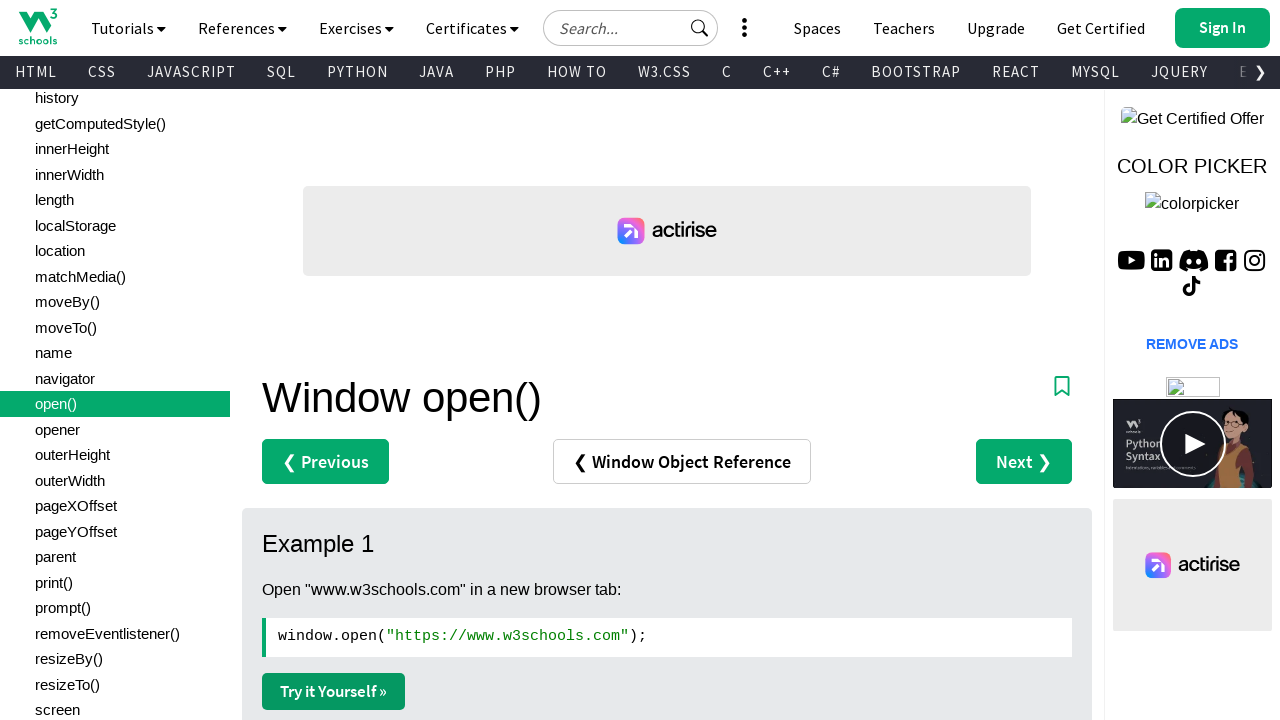

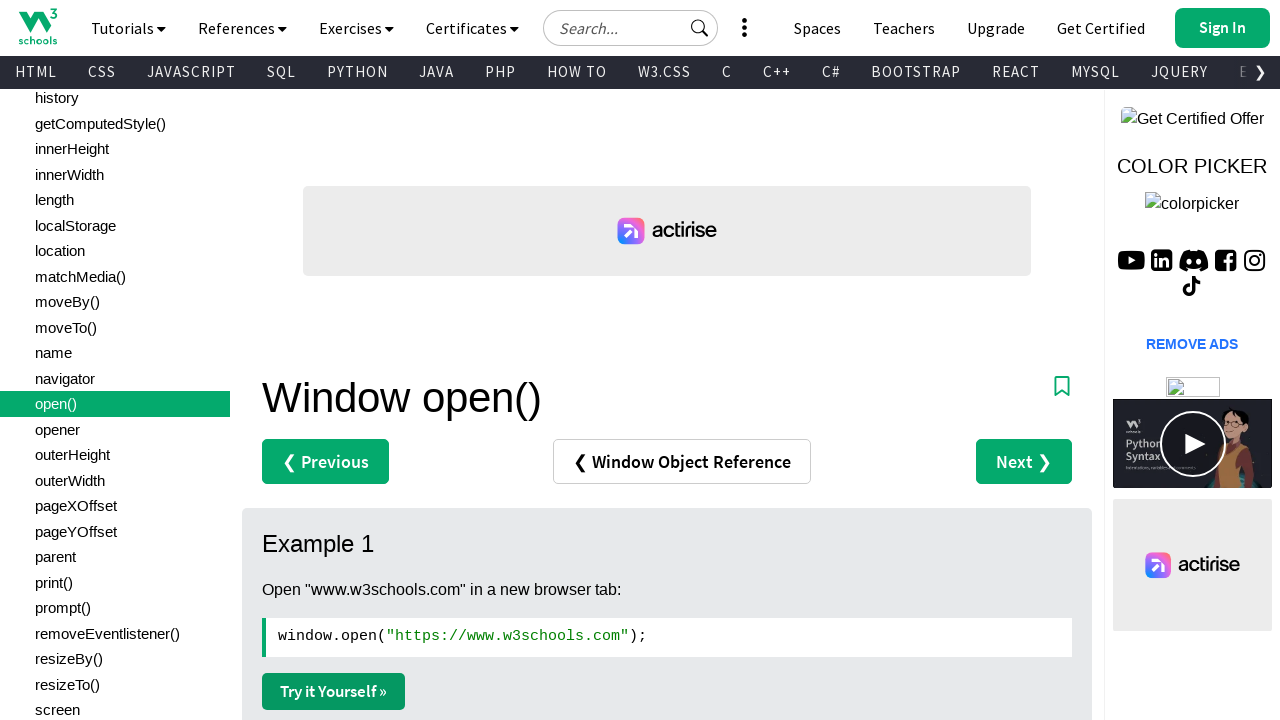